Tests JavaScript confirmation alert handling by clicking a button to trigger an alert, accepting the alert, and verifying the result message displays on the page.

Starting URL: http://the-internet.herokuapp.com/javascript_alerts

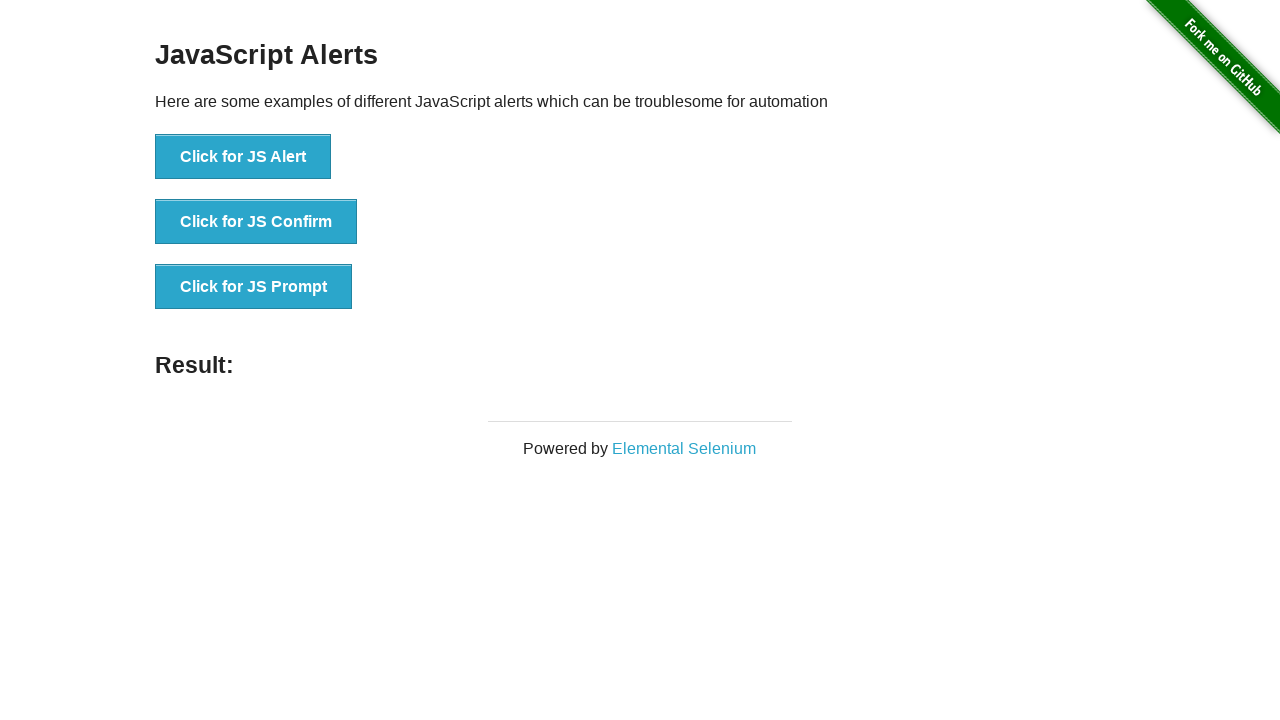

Set up dialog handler to accept confirmation alerts
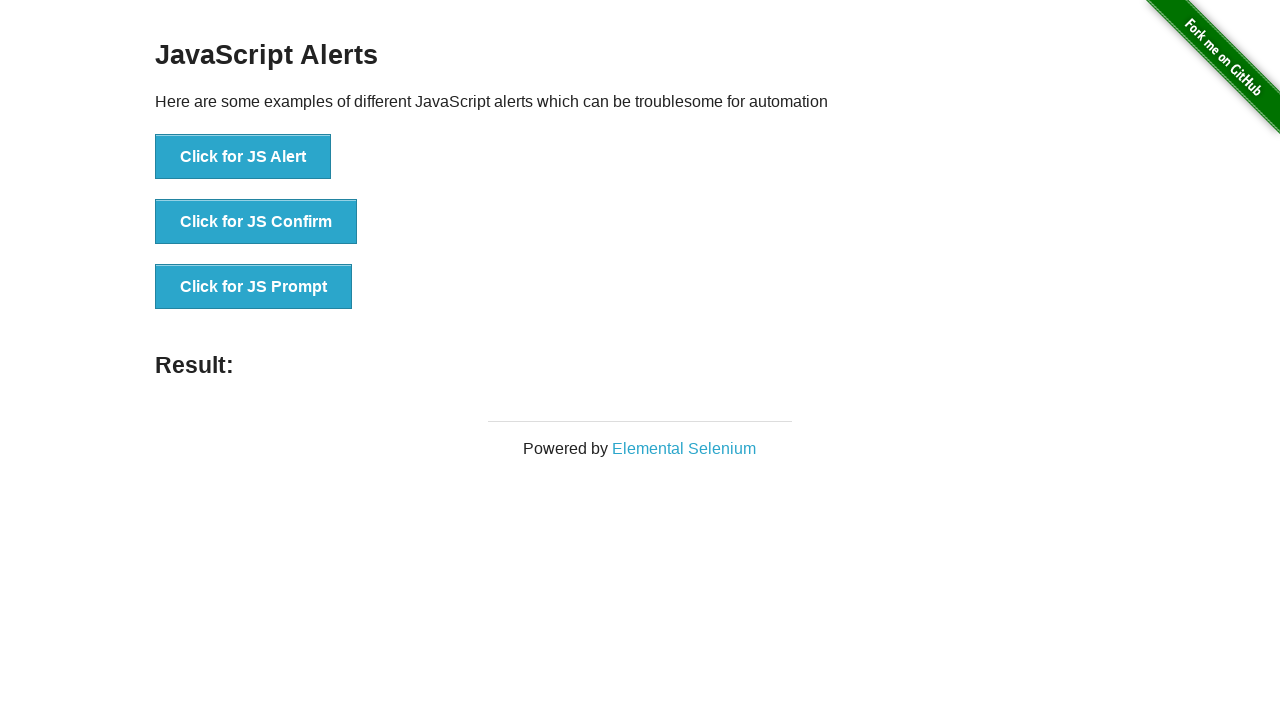

Clicked the second button to trigger confirmation alert at (256, 222) on button >> nth=1
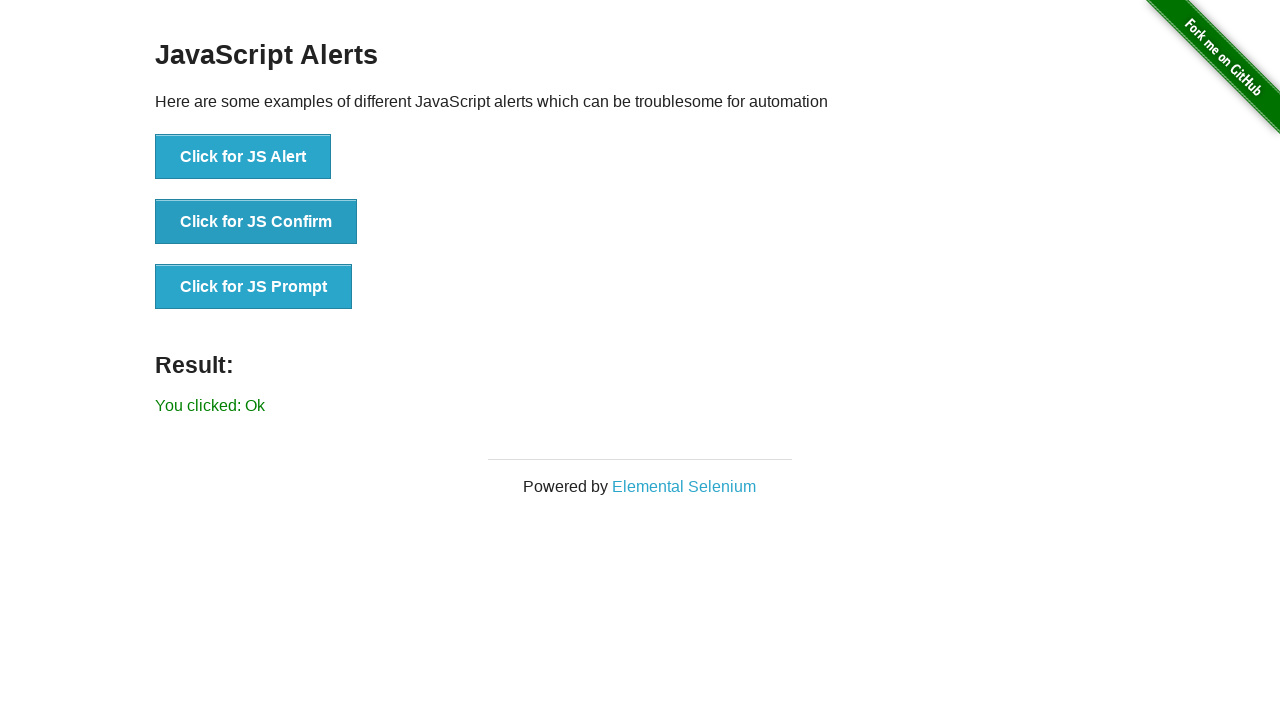

Result message element loaded on page
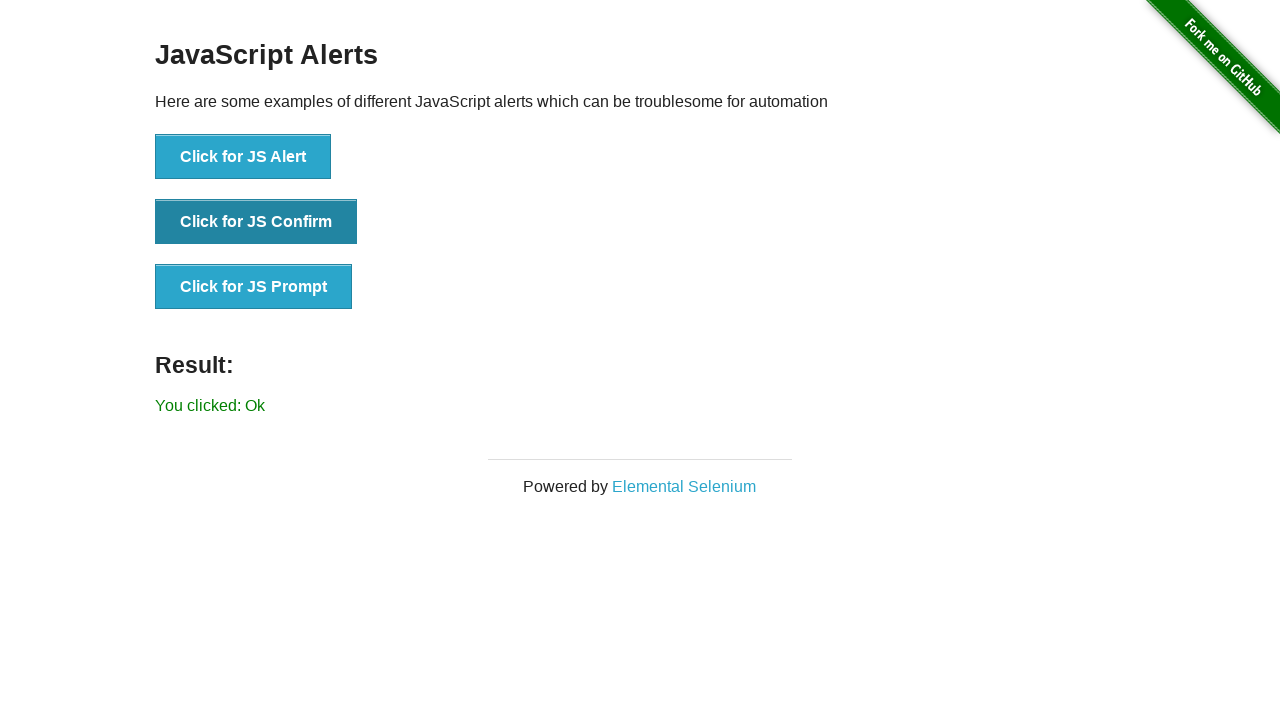

Retrieved result text from page
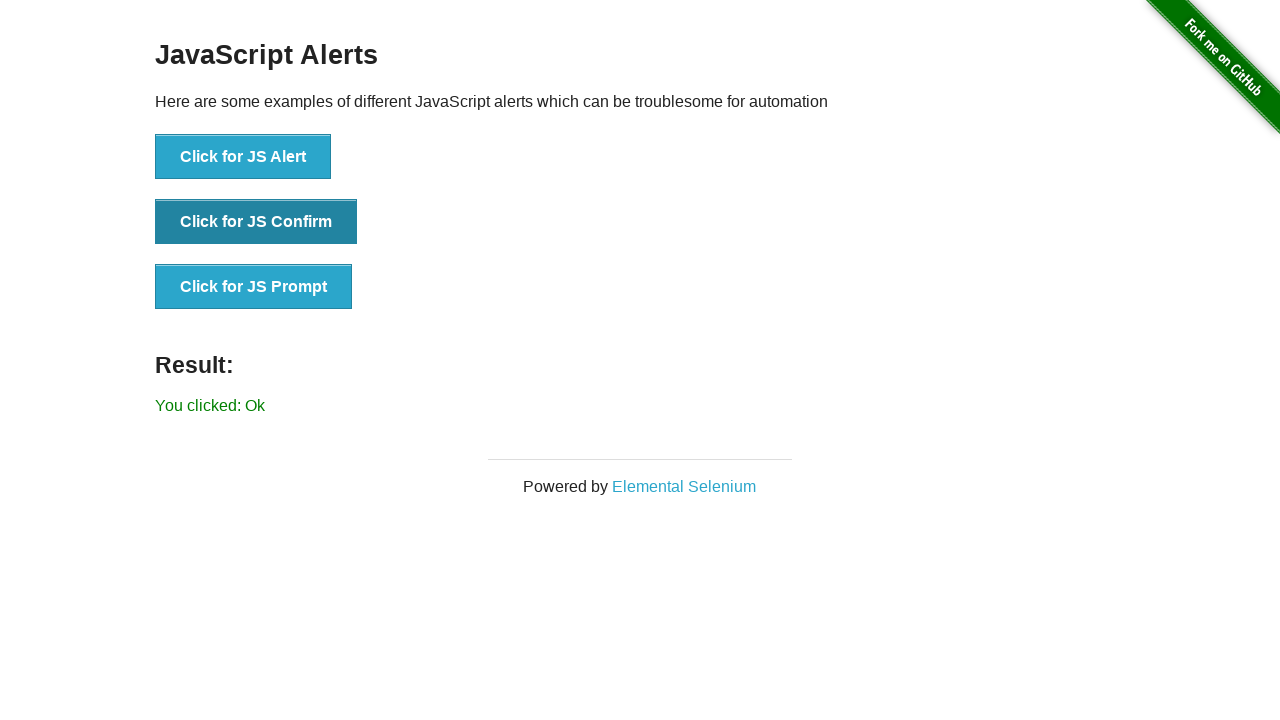

Verified result text matches expected value 'You clicked: Ok'
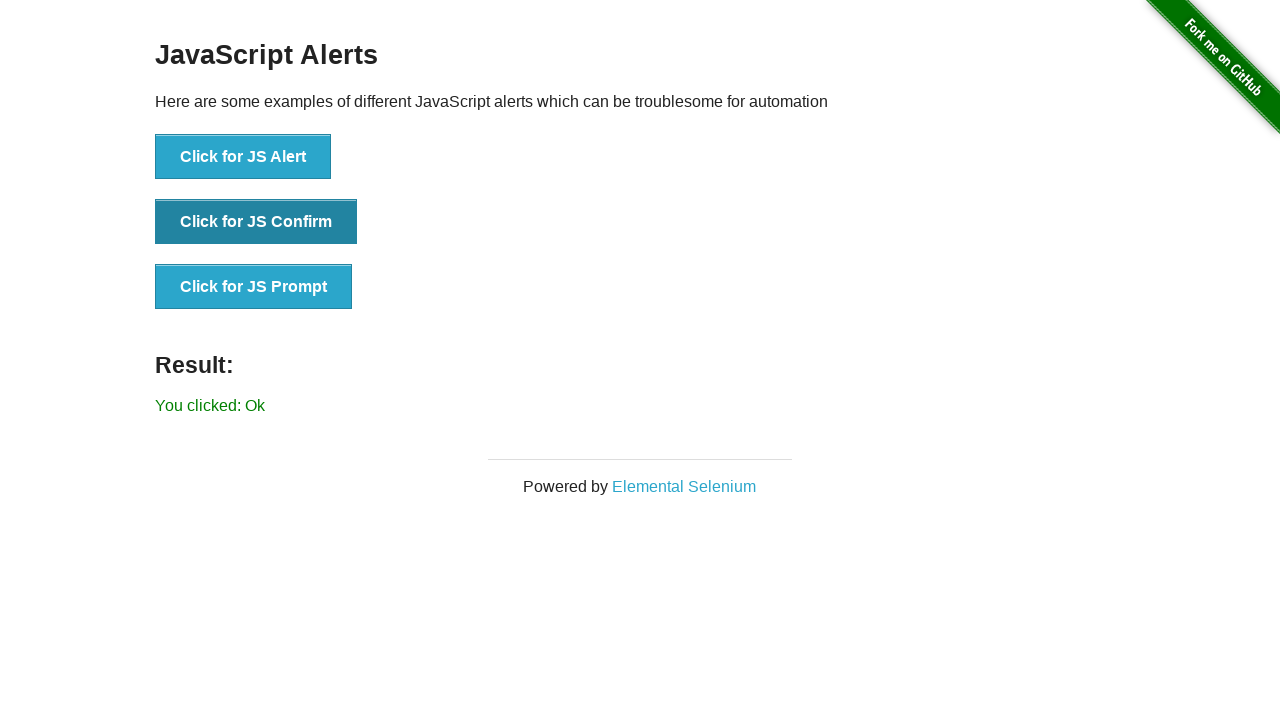

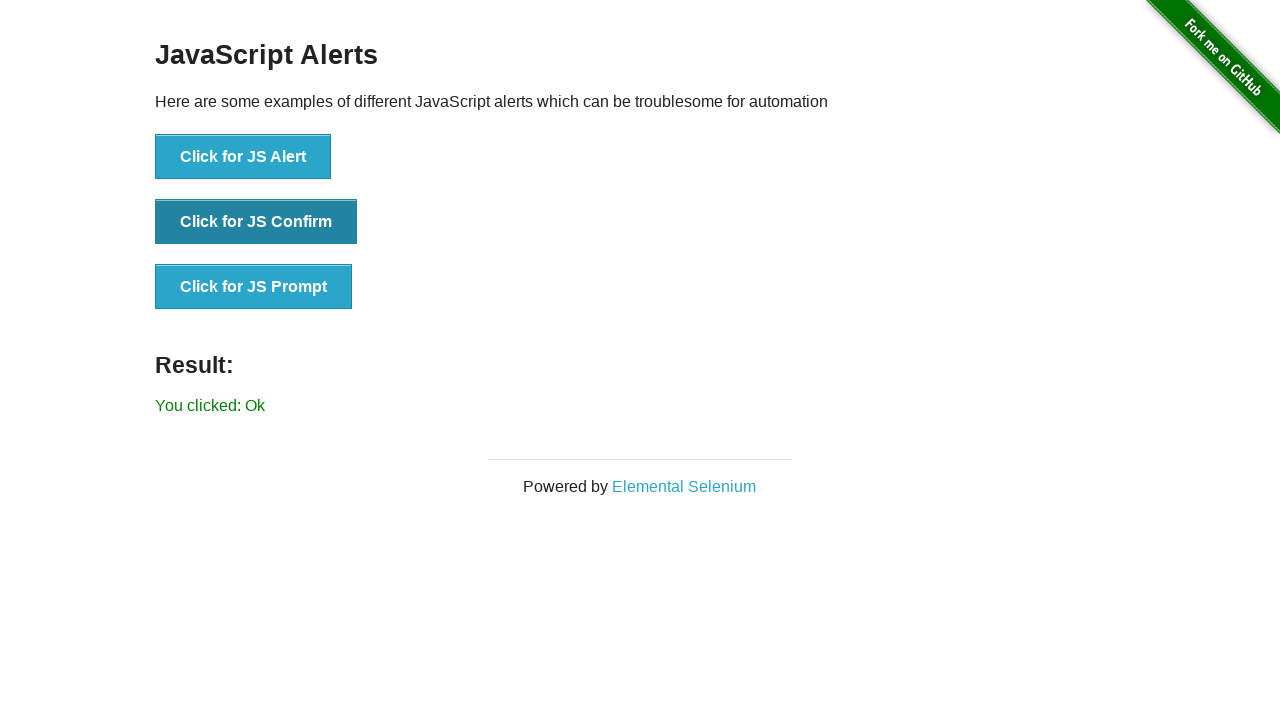